Tests file upload functionality by uploading a test file and verifying the uploaded file name is displayed

Starting URL: https://demoqa.com/upload-download

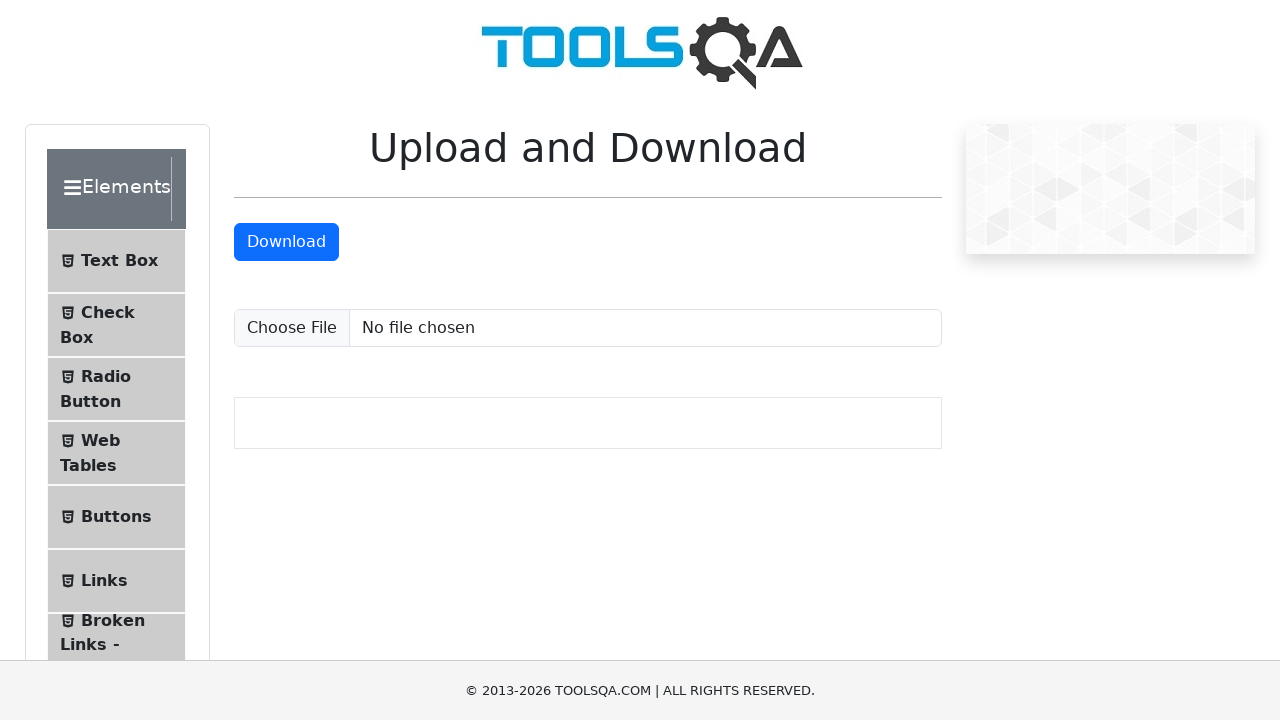

Created temporary test file 'testowyplik.txt' with content 'Cześć DemoQA!'
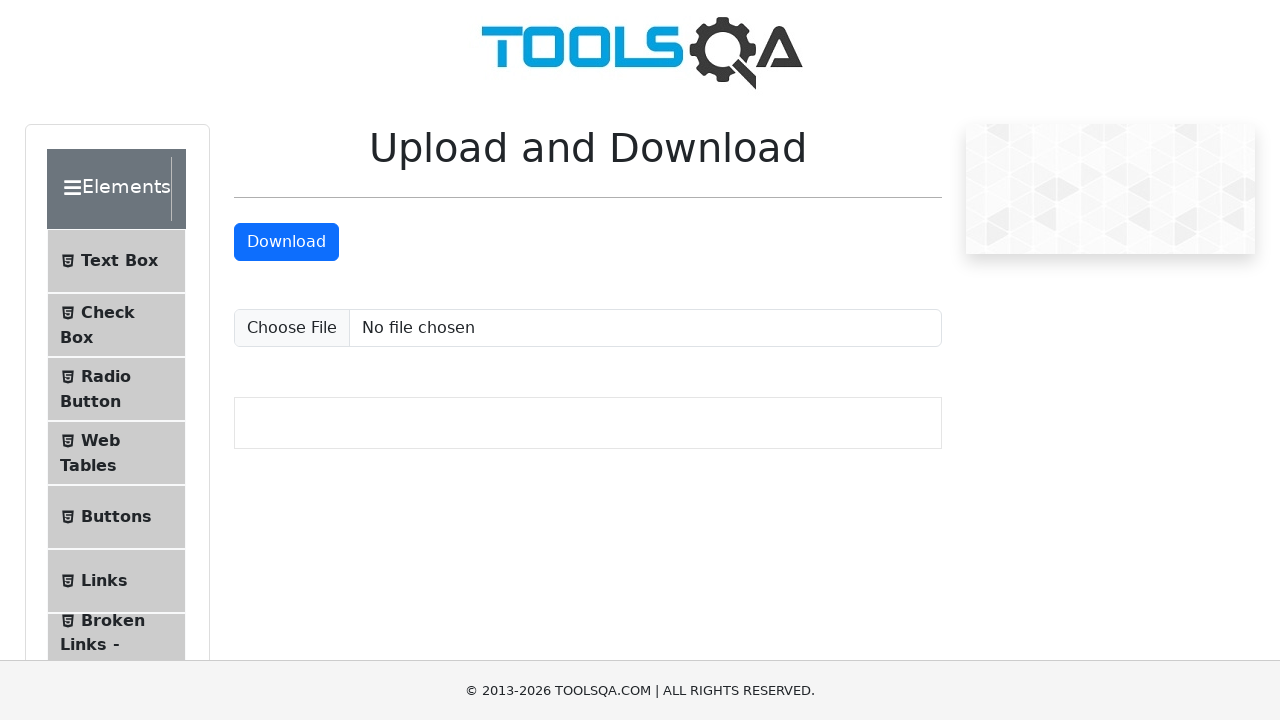

Uploaded test file using file input element
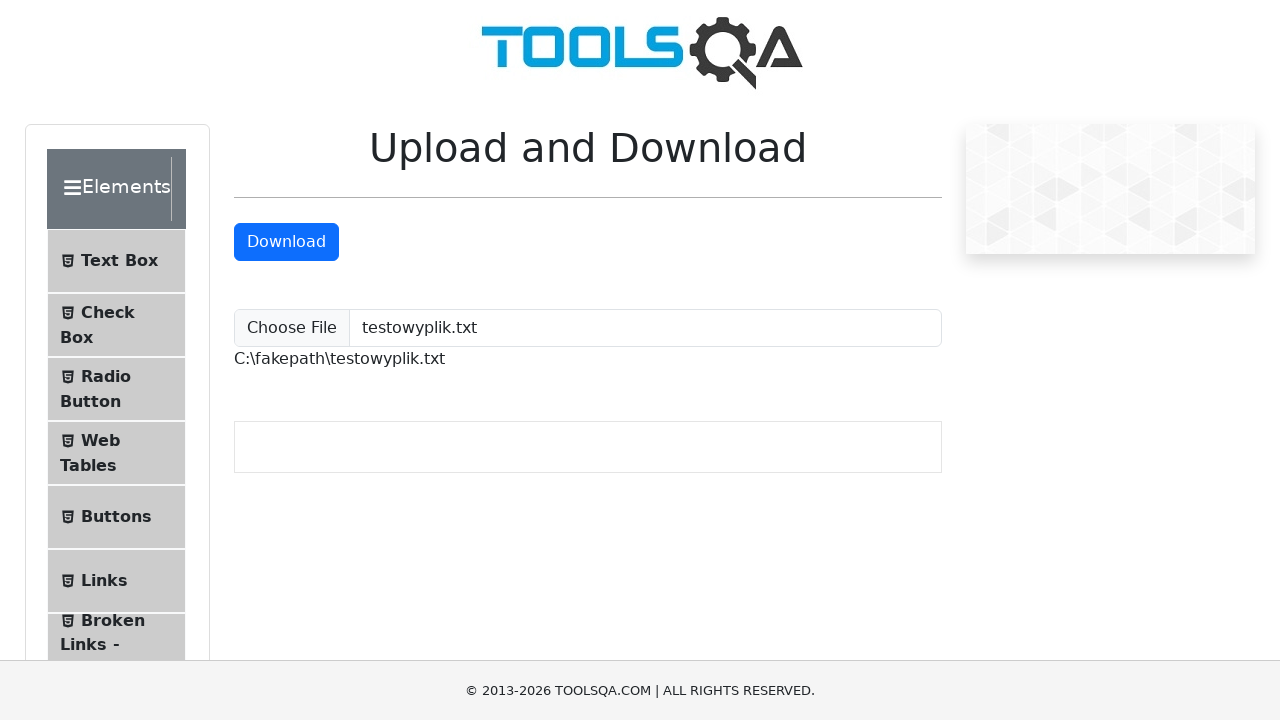

Waited for uploaded file path element to be visible
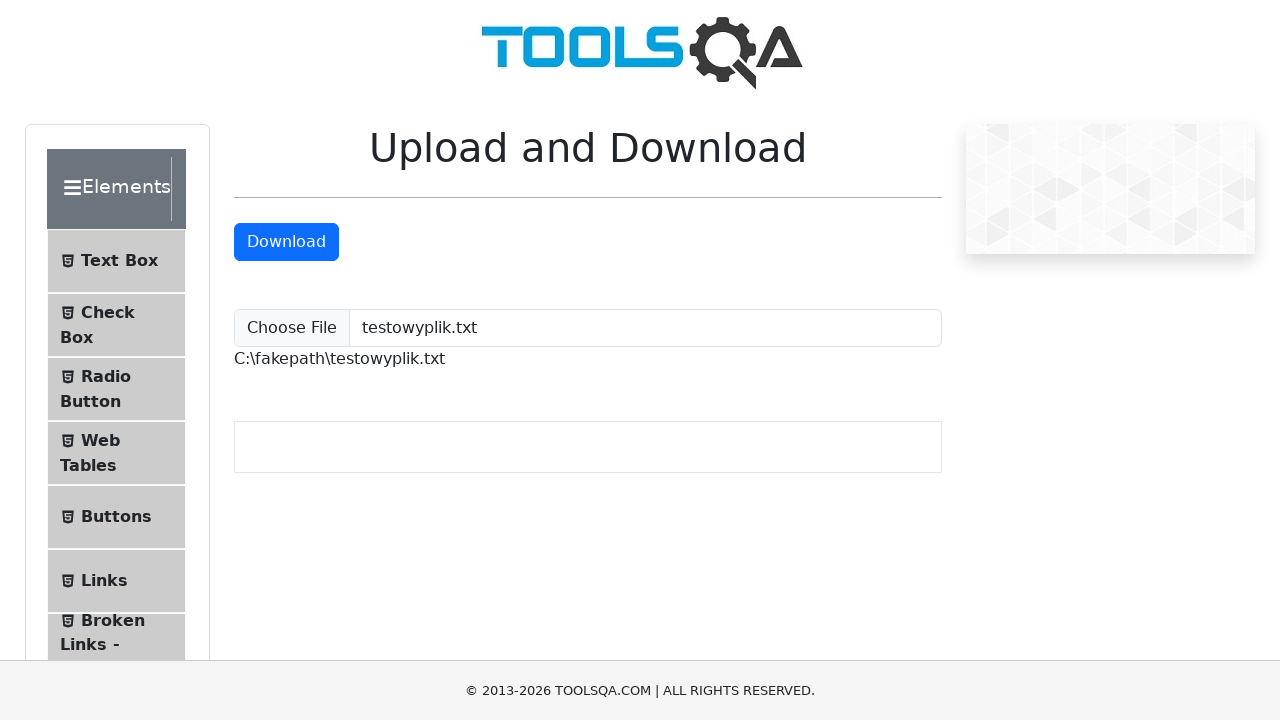

Verified that 'testowyplik.txt' is displayed in the uploaded file path
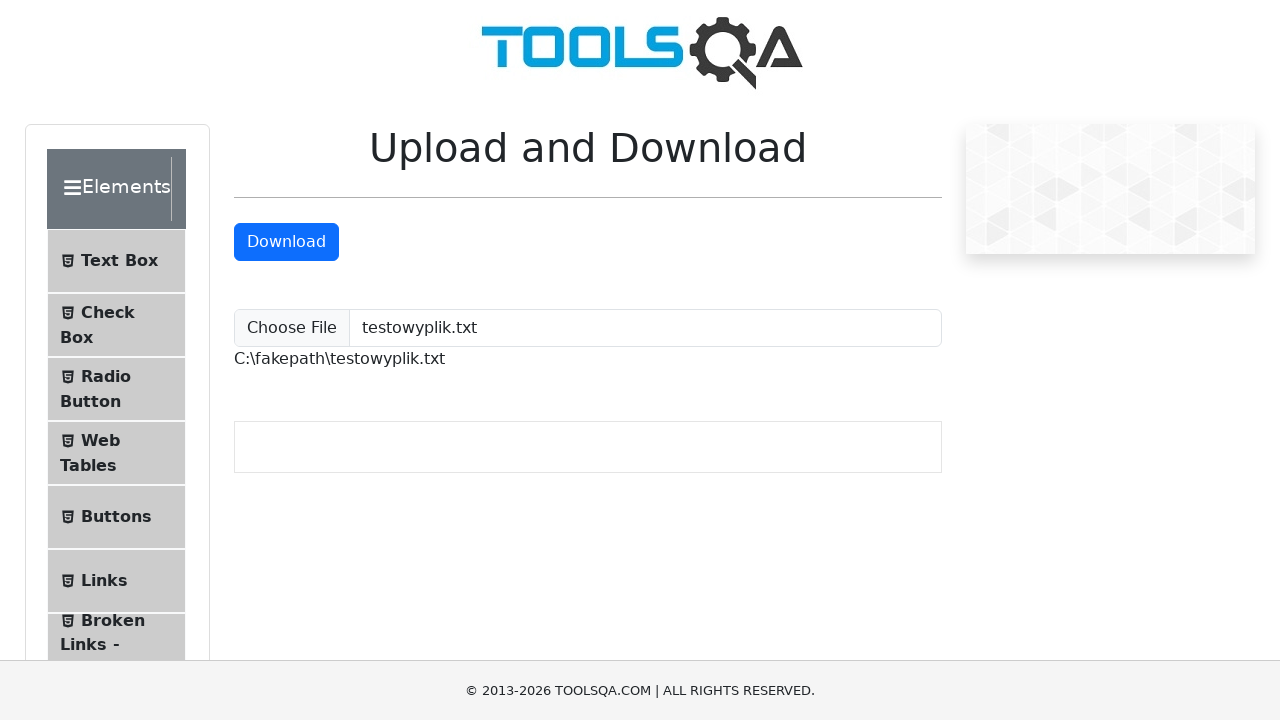

Cleaned up temporary test file and directory
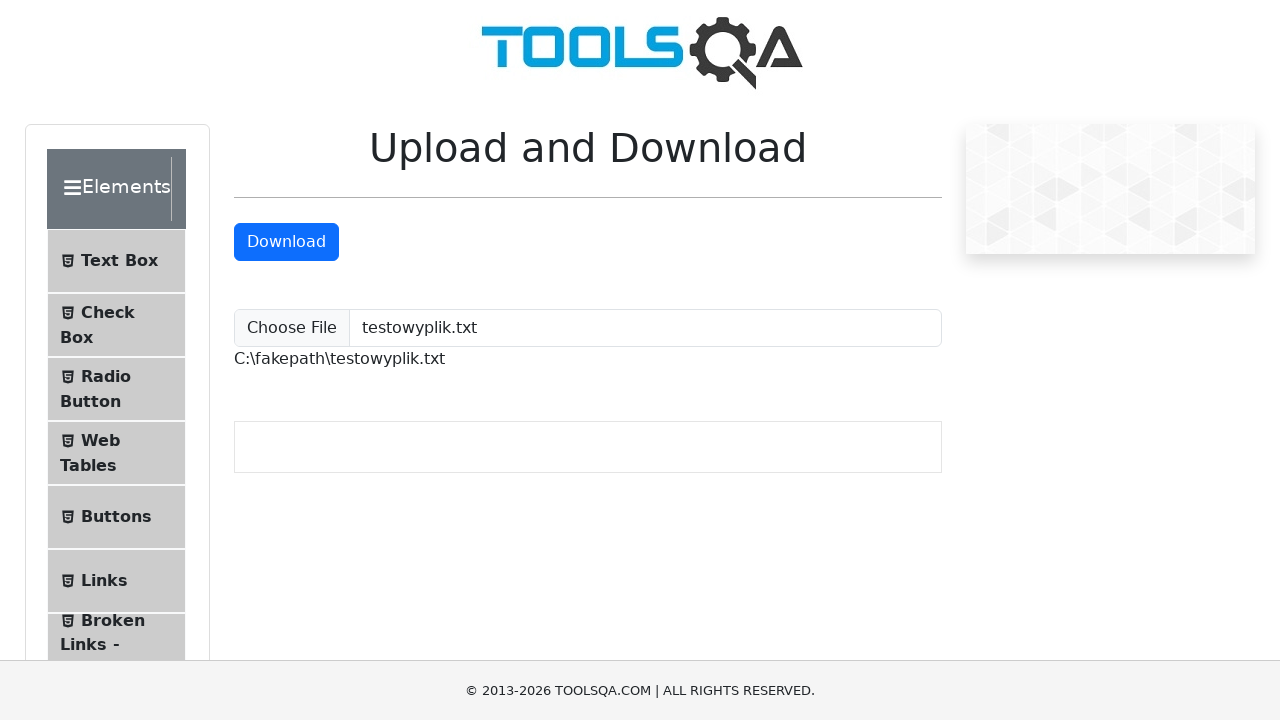

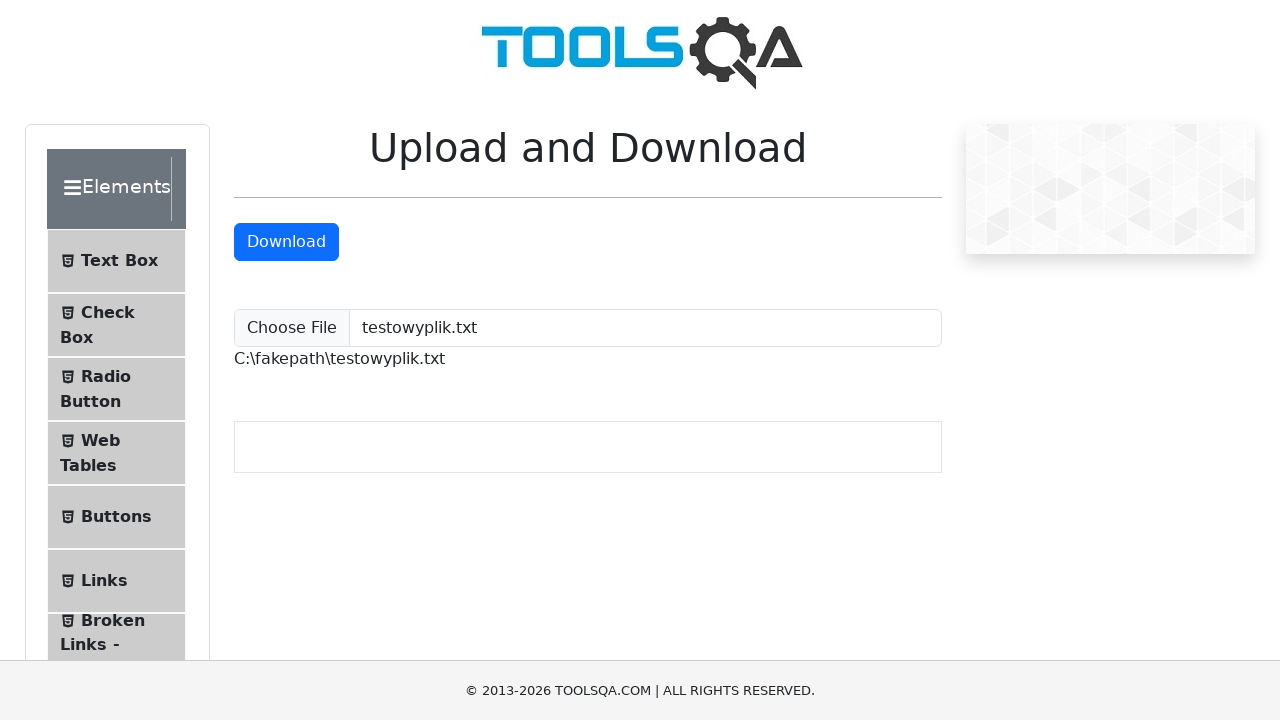